Tests show/hide functionality of a textbox element by clicking hide and show buttons

Starting URL: https://rahulshettyacademy.com/AutomationPractice/

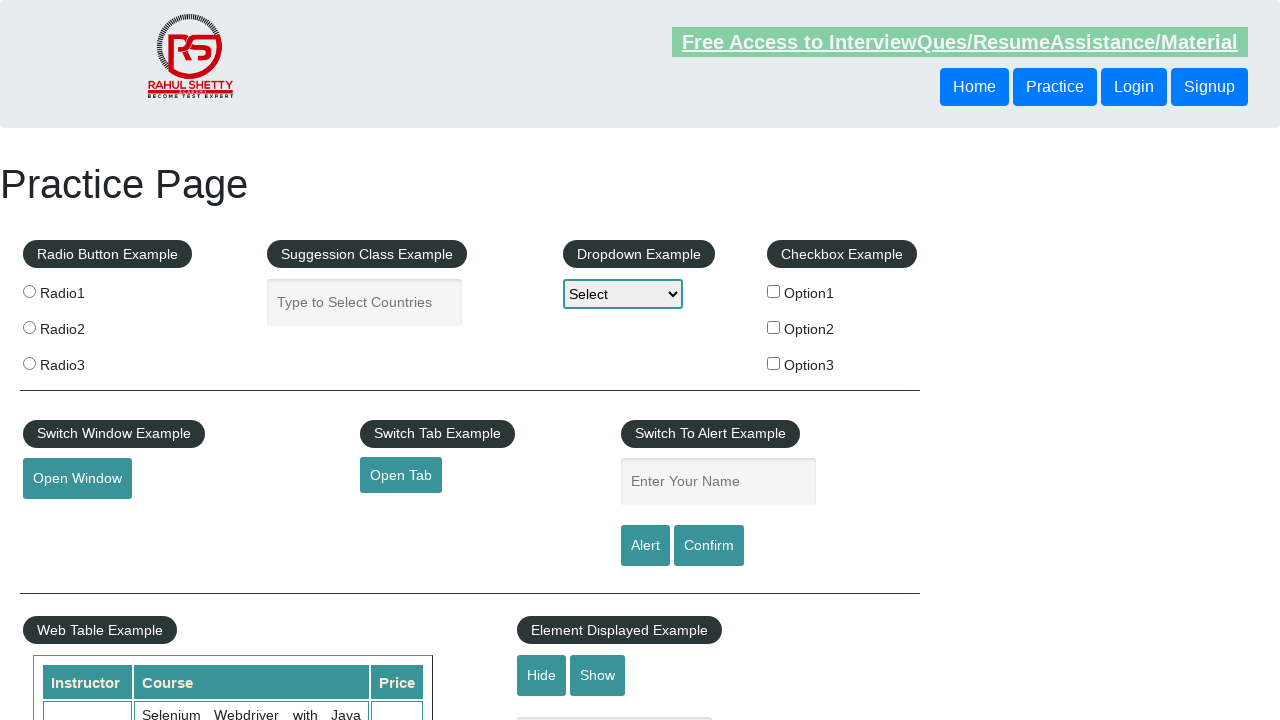

Scrolled down by 400 pixels
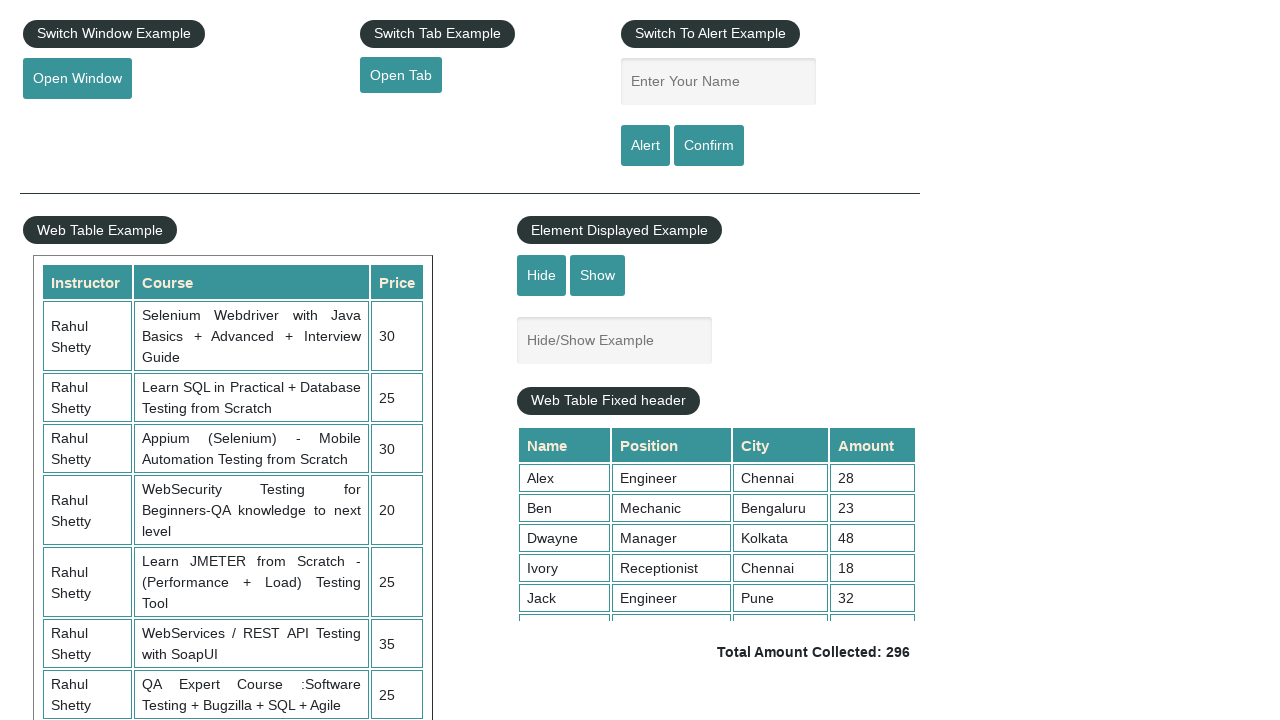

Located textbox element
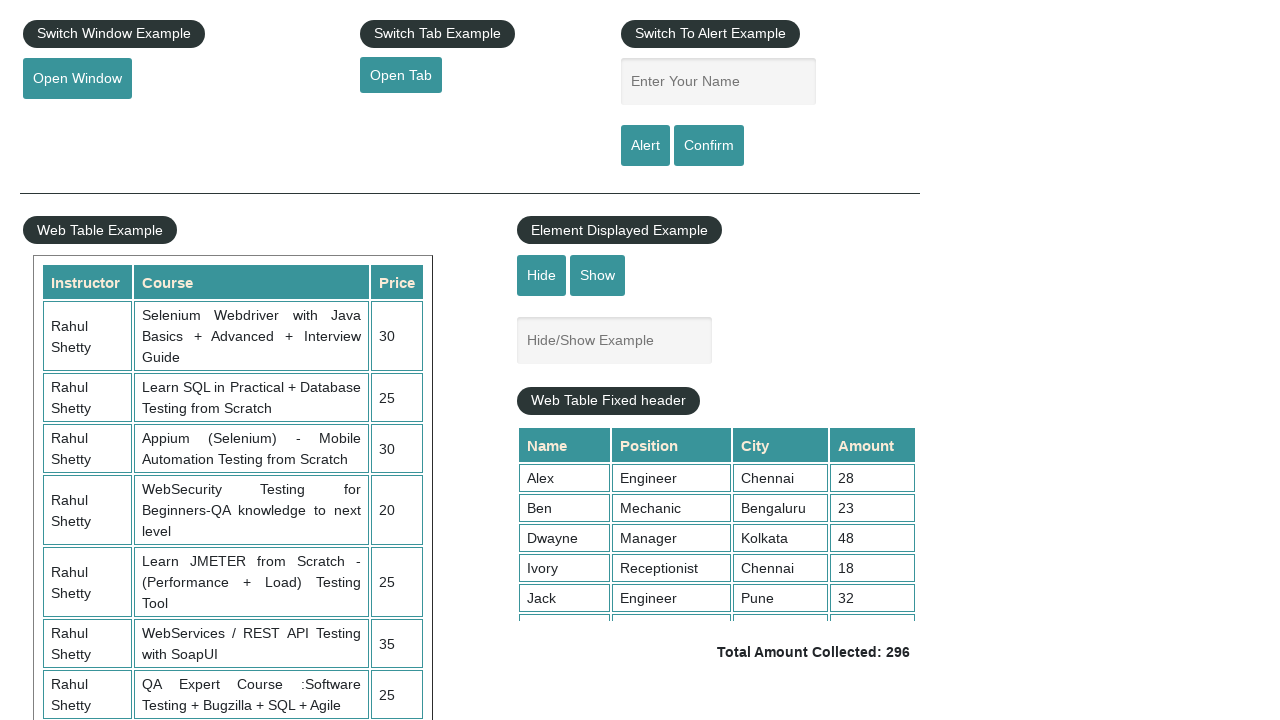

Checked textbox visibility: True
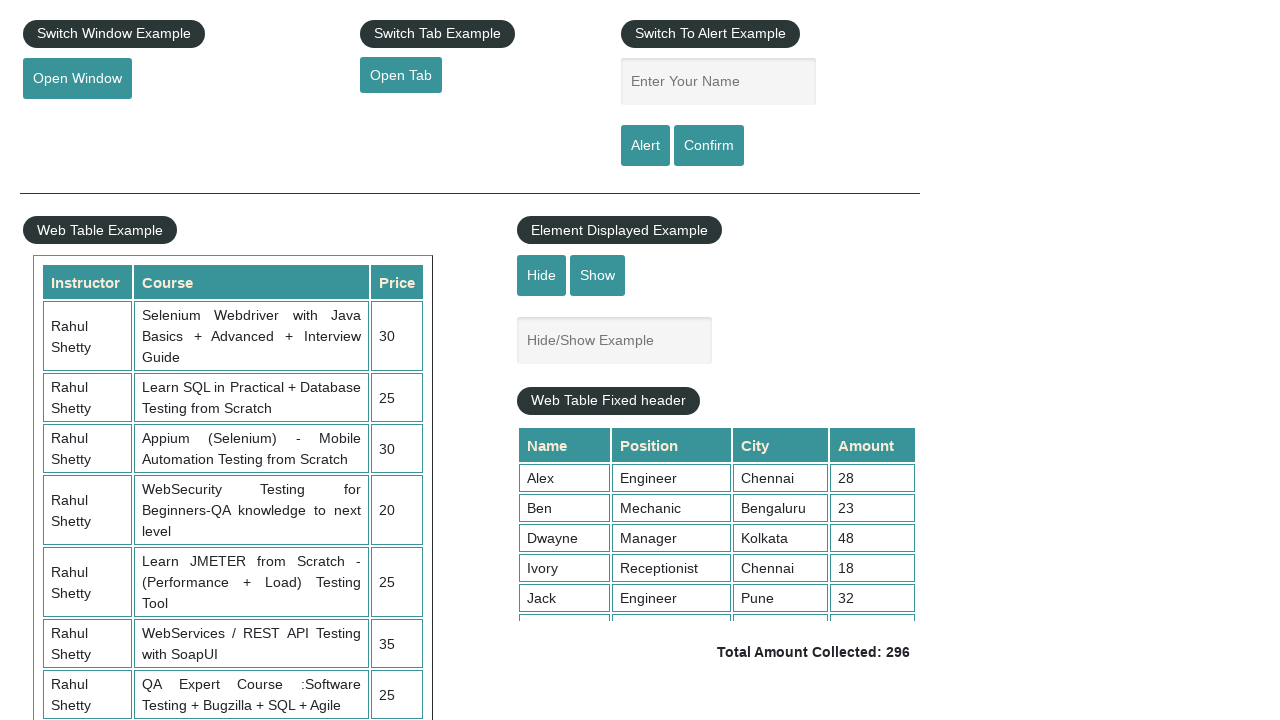

Waited 4 seconds
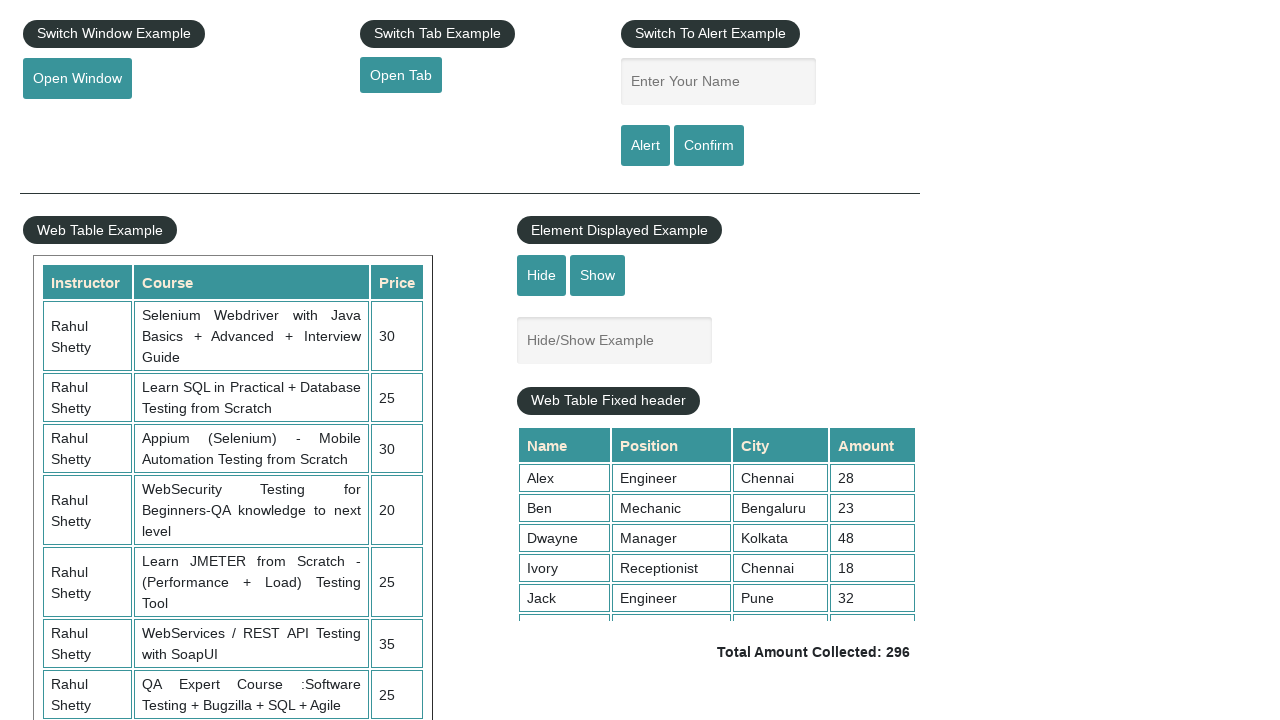

Clicked Hide button at (542, 275) on xpath=//*[contains(@value,'Hide')]
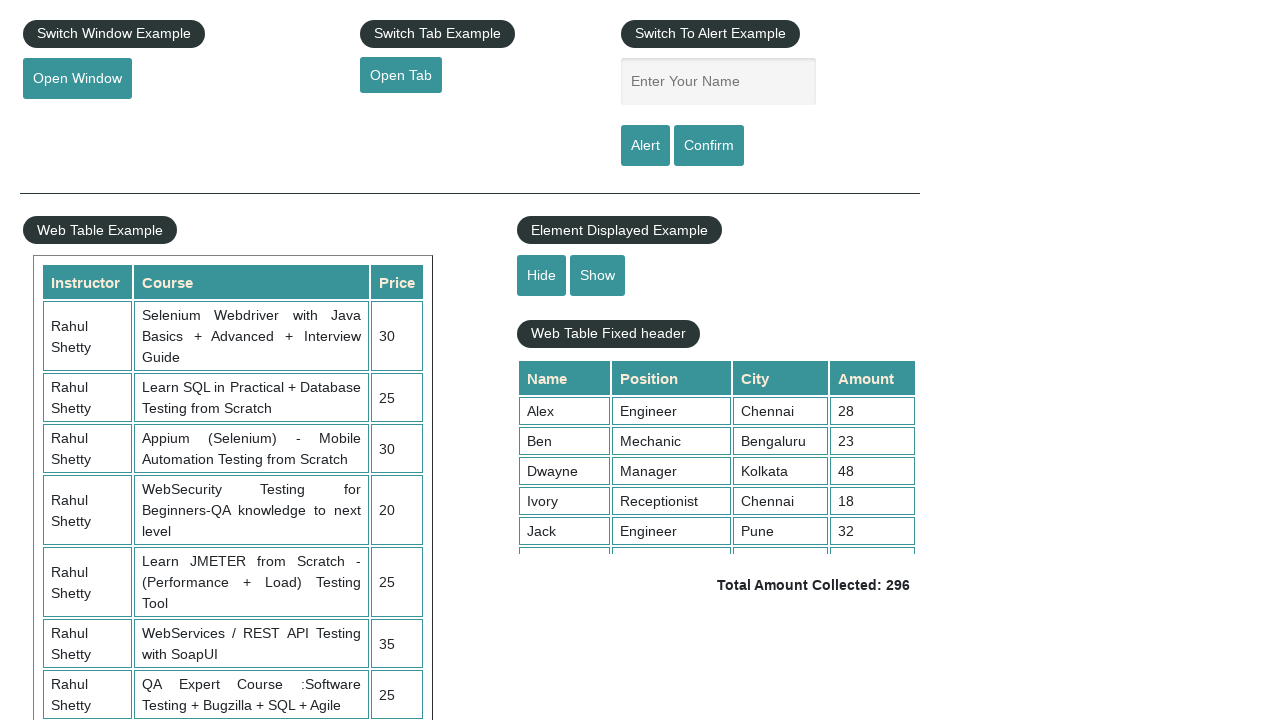

Waited 4 seconds after clicking Hide
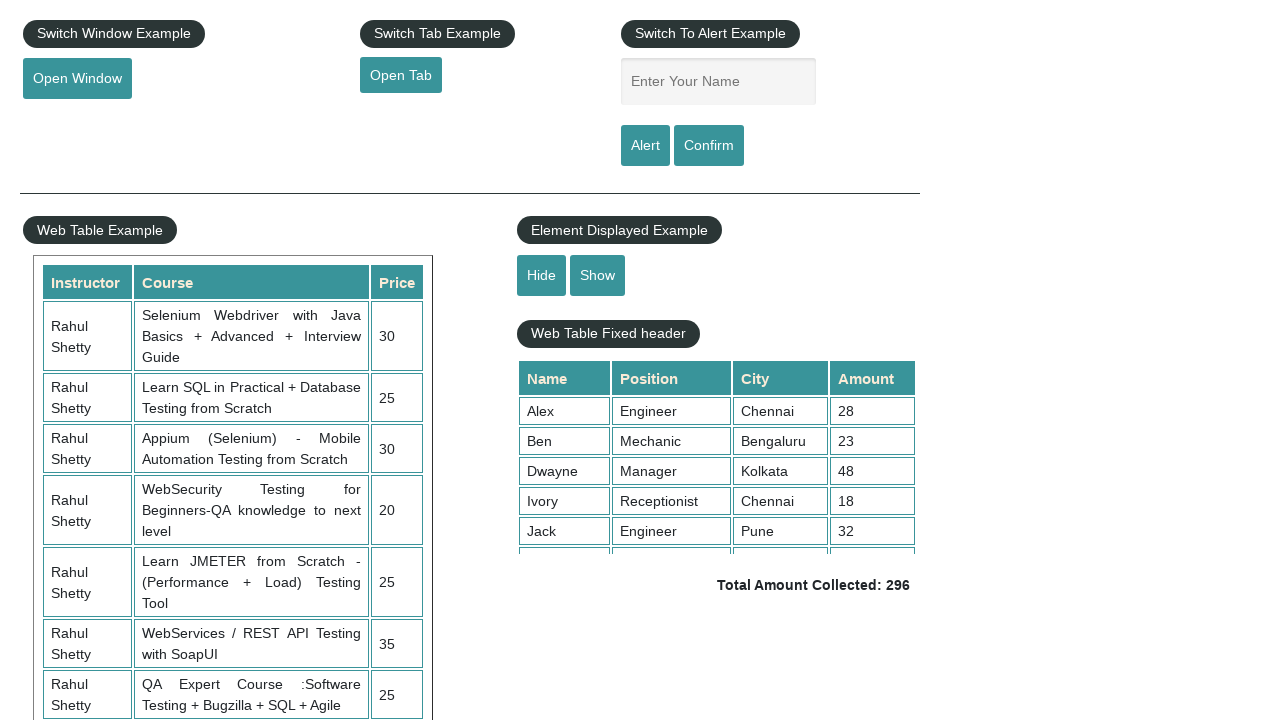

Checked textbox visibility after Hide: False
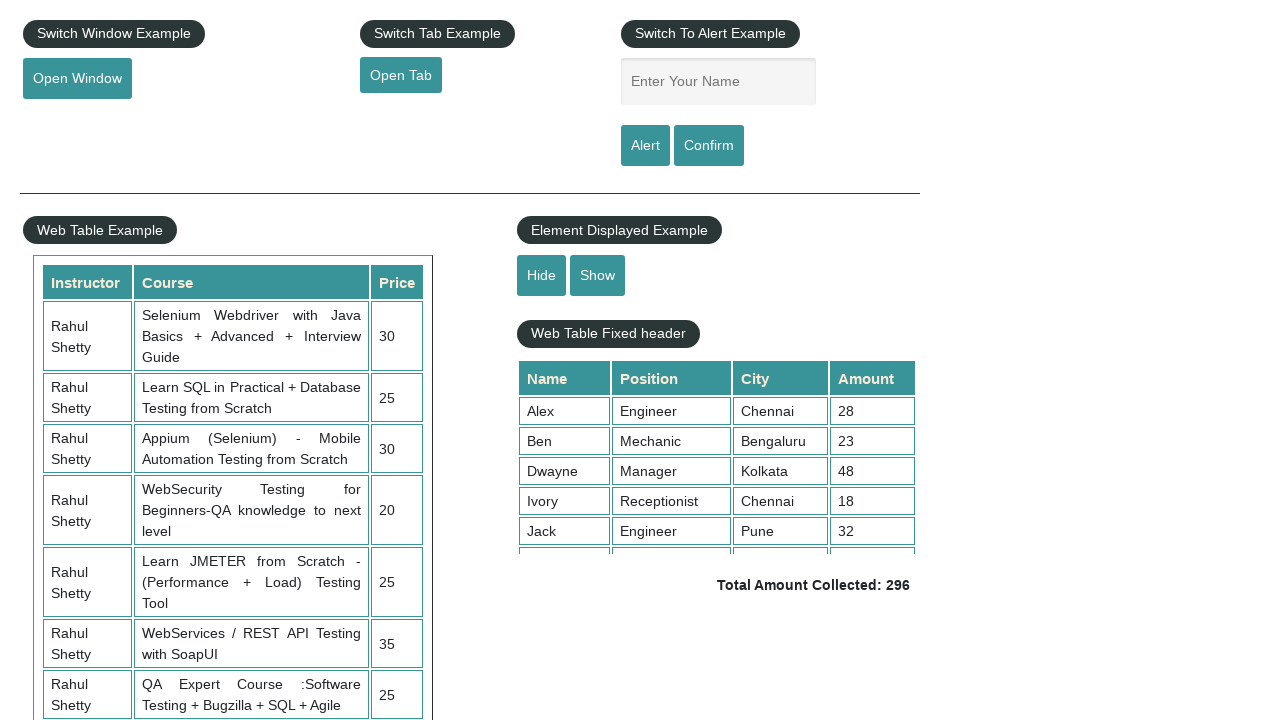

Waited 5 seconds
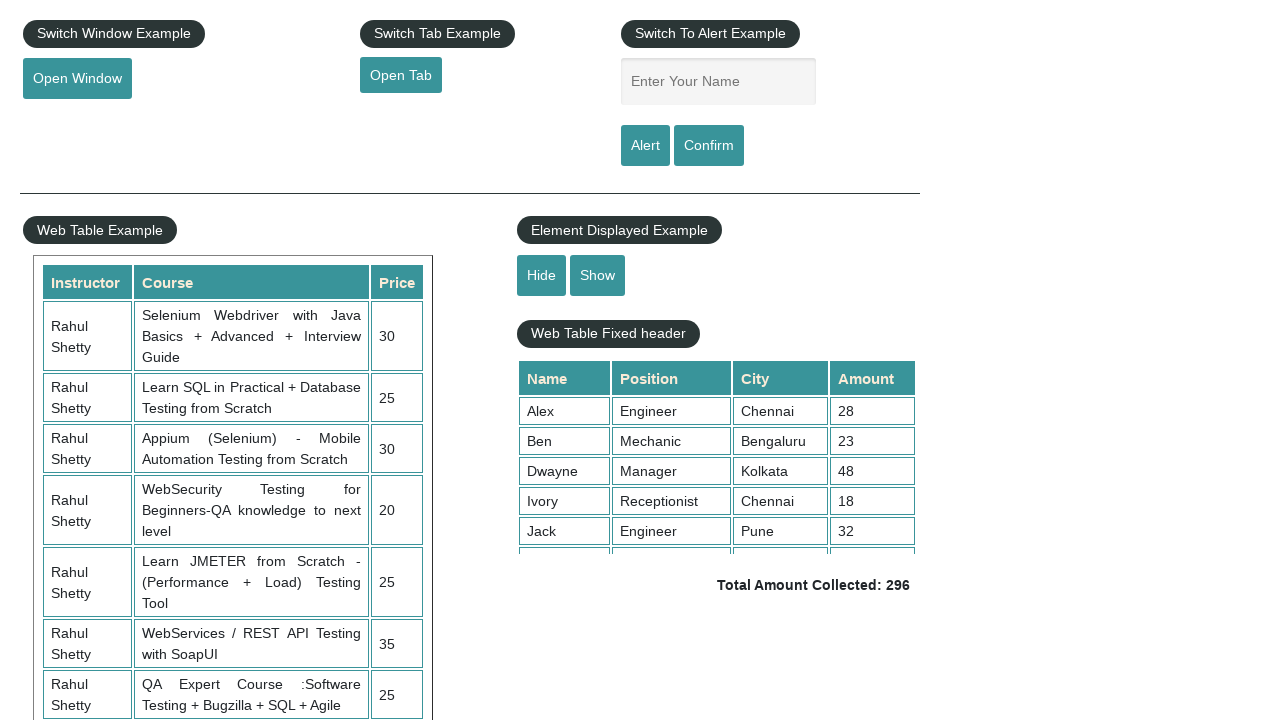

Clicked Show button at (598, 275) on xpath=//*[contains(@id,'show-textbox')]
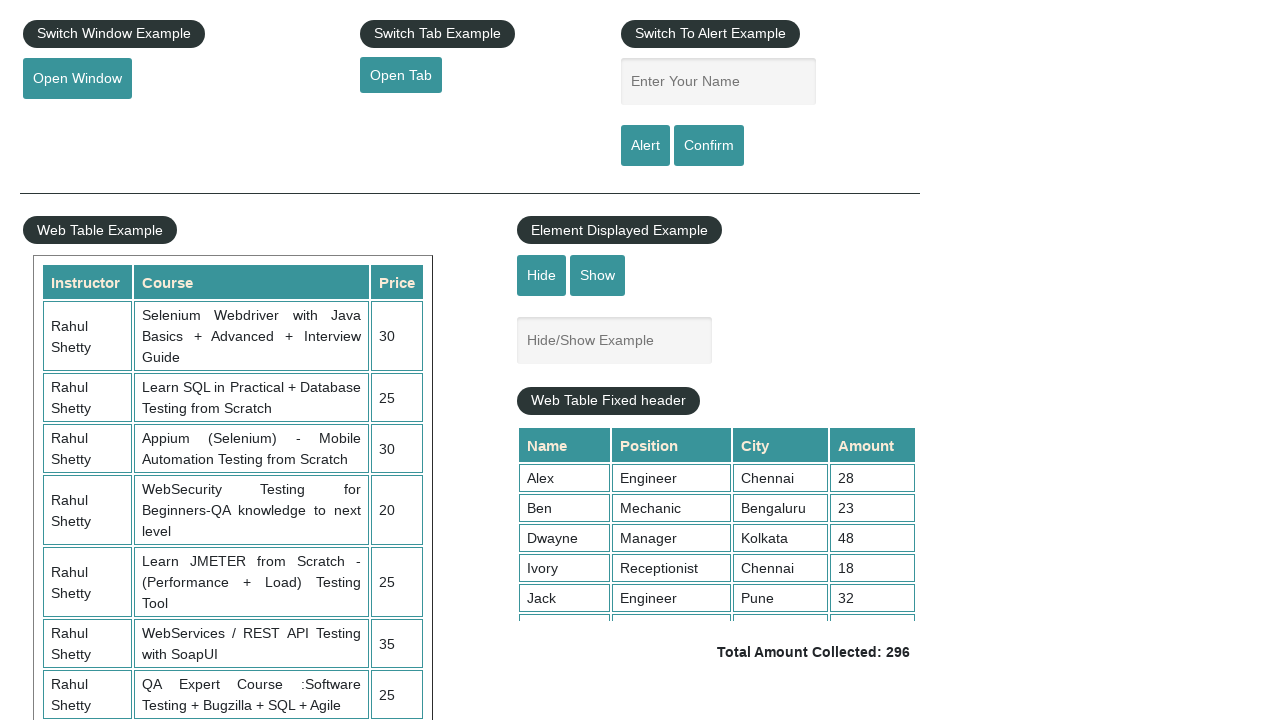

Checked textbox visibility after Show: True
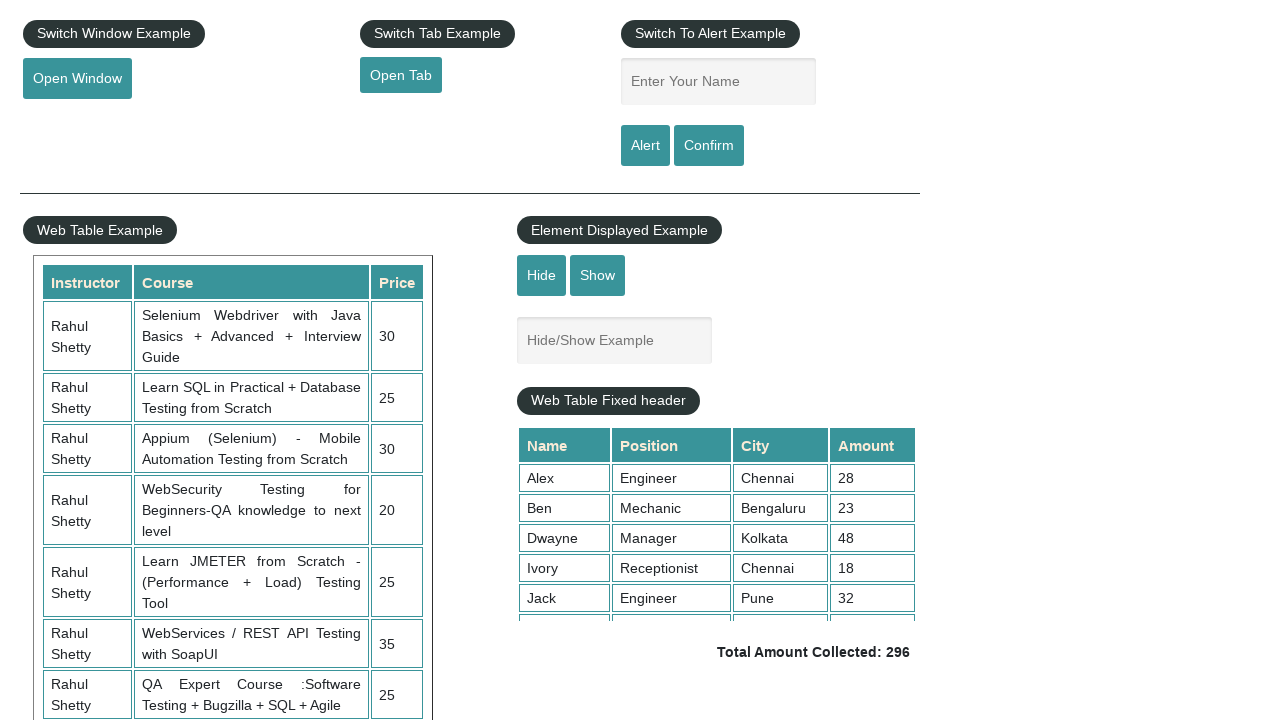

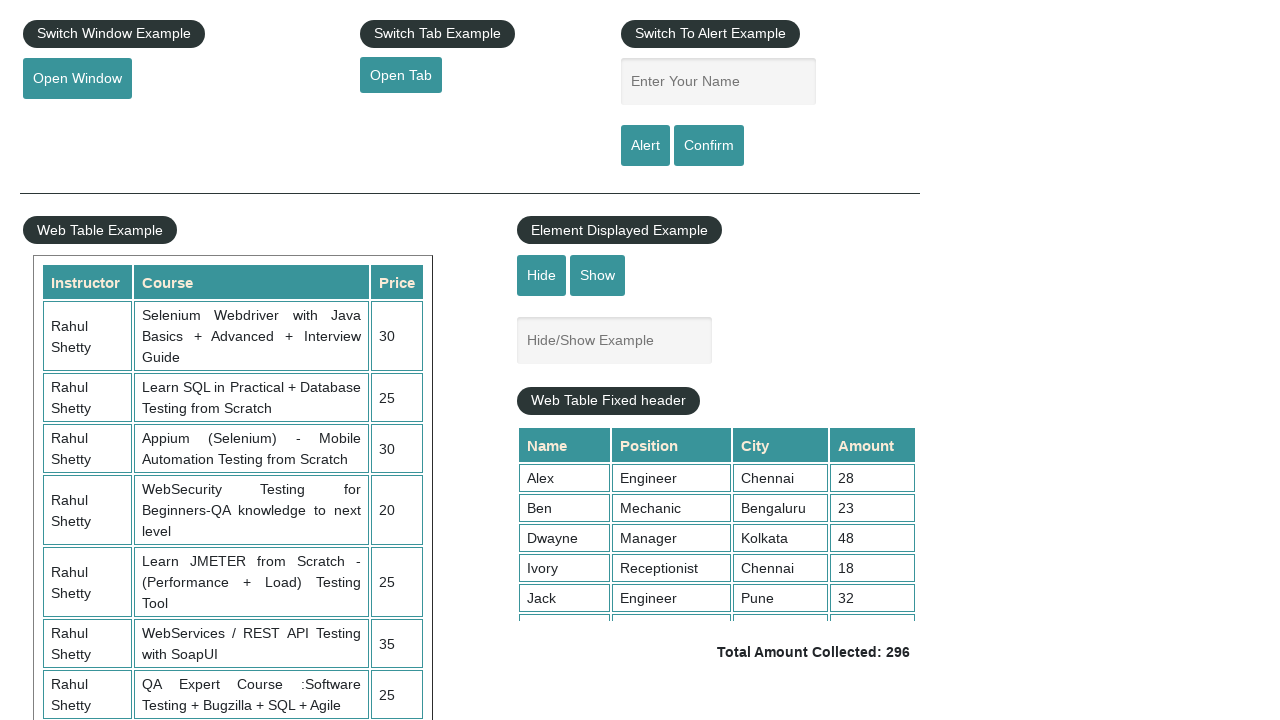